Tests a slow calculator web application by entering a delay value, then performing a calculation (7 + 8) and verifying the result equals 15.

Starting URL: https://bonigarcia.dev/selenium-webdriver-java/slow-calculator.html

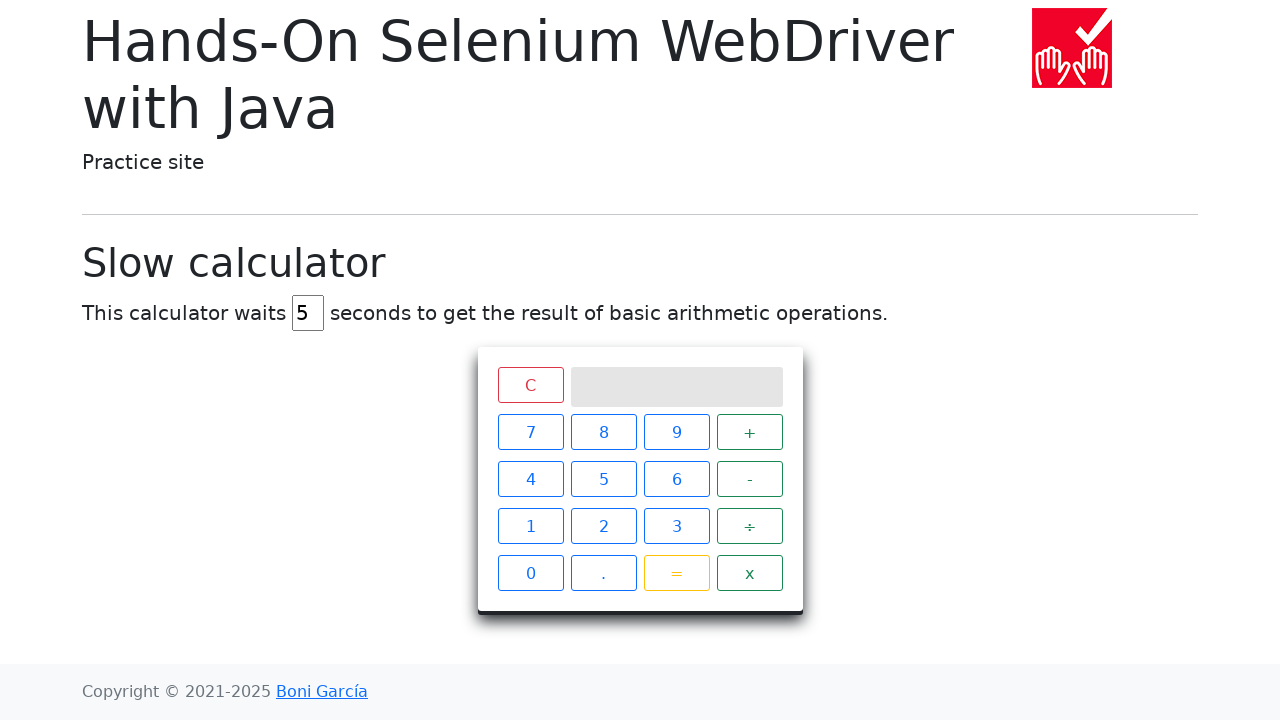

Entered delay value of 45 seconds in the delay field on #delay
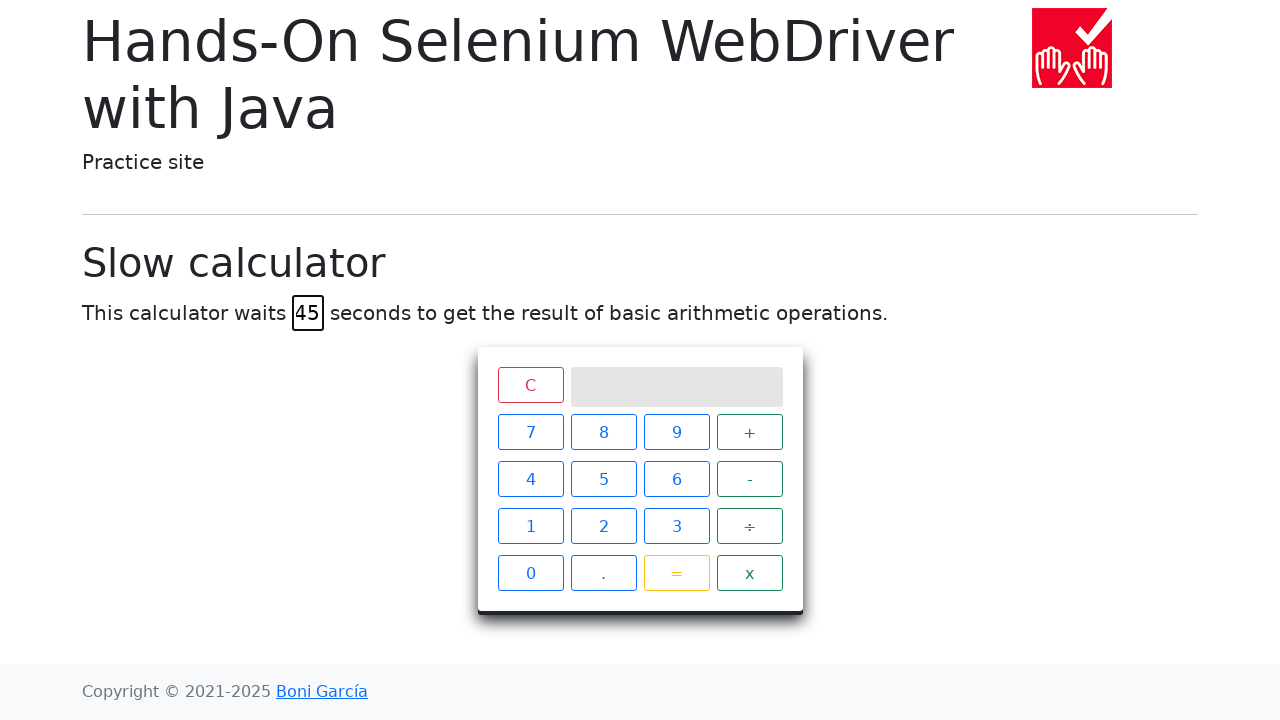

Clicked button 7 at (530, 432) on xpath=//span[text()='7']
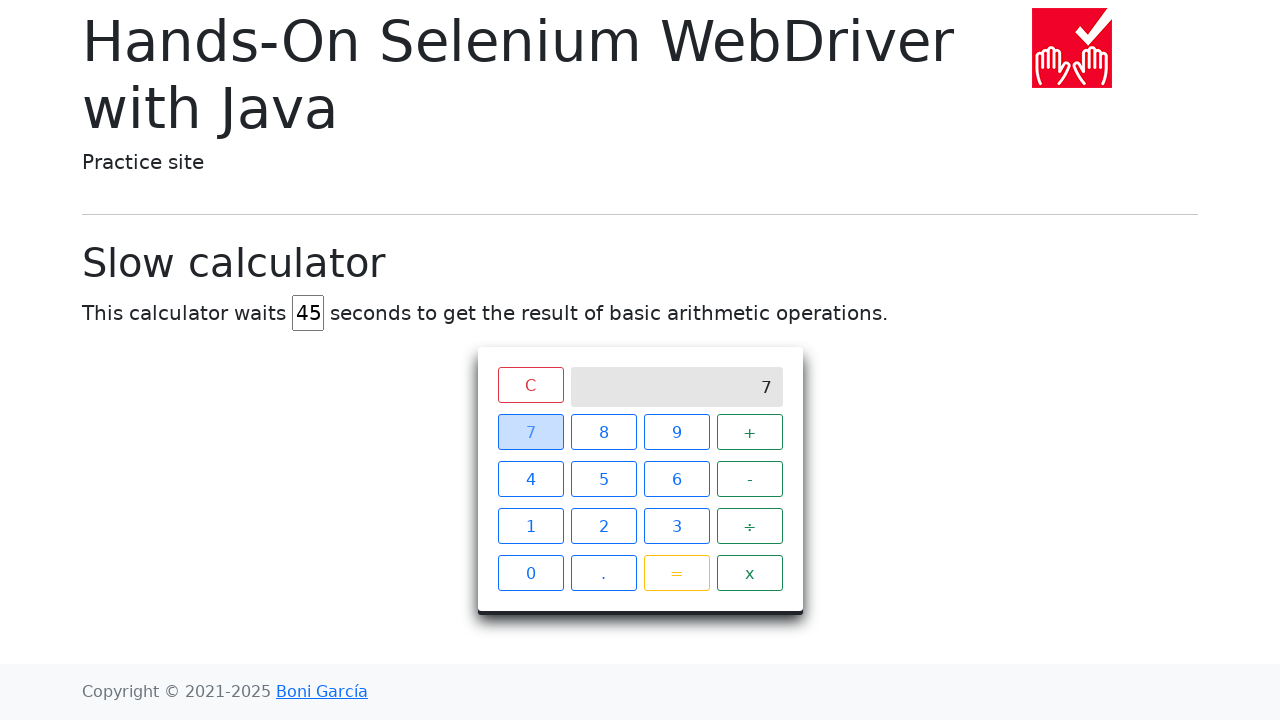

Clicked plus button at (750, 432) on xpath=//span[text()='+']
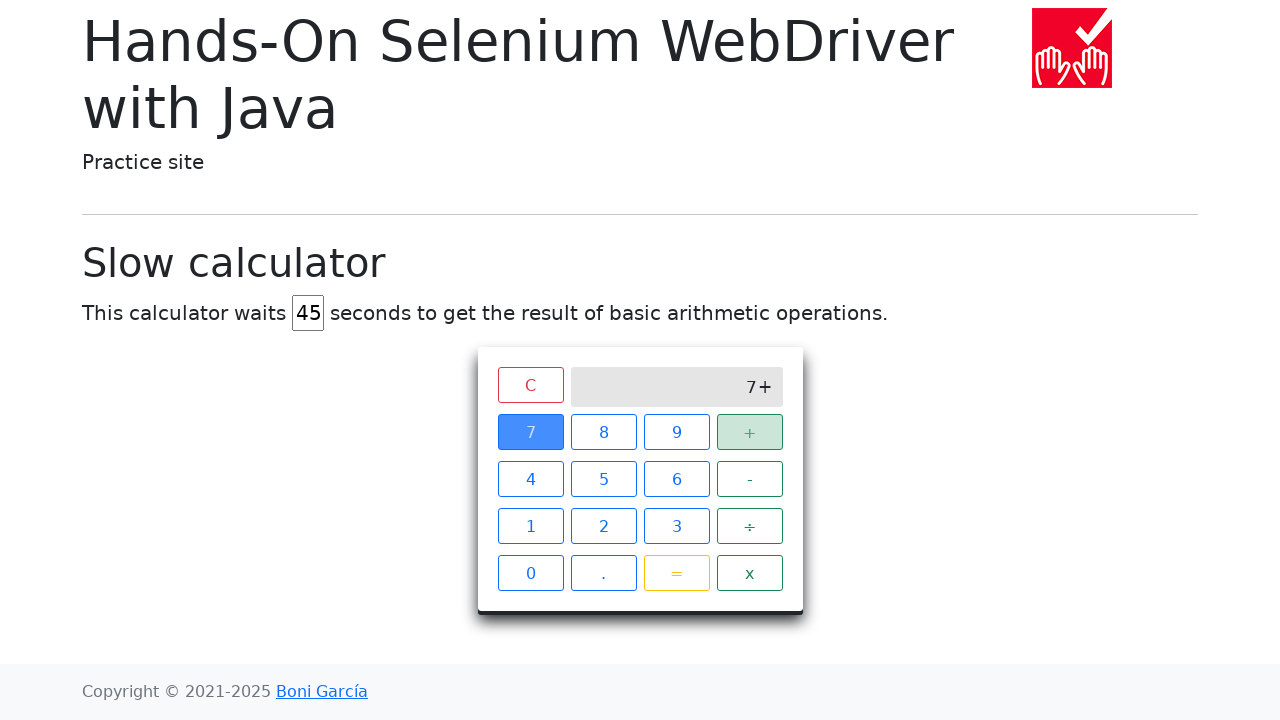

Clicked button 8 at (604, 432) on xpath=//span[text()='8']
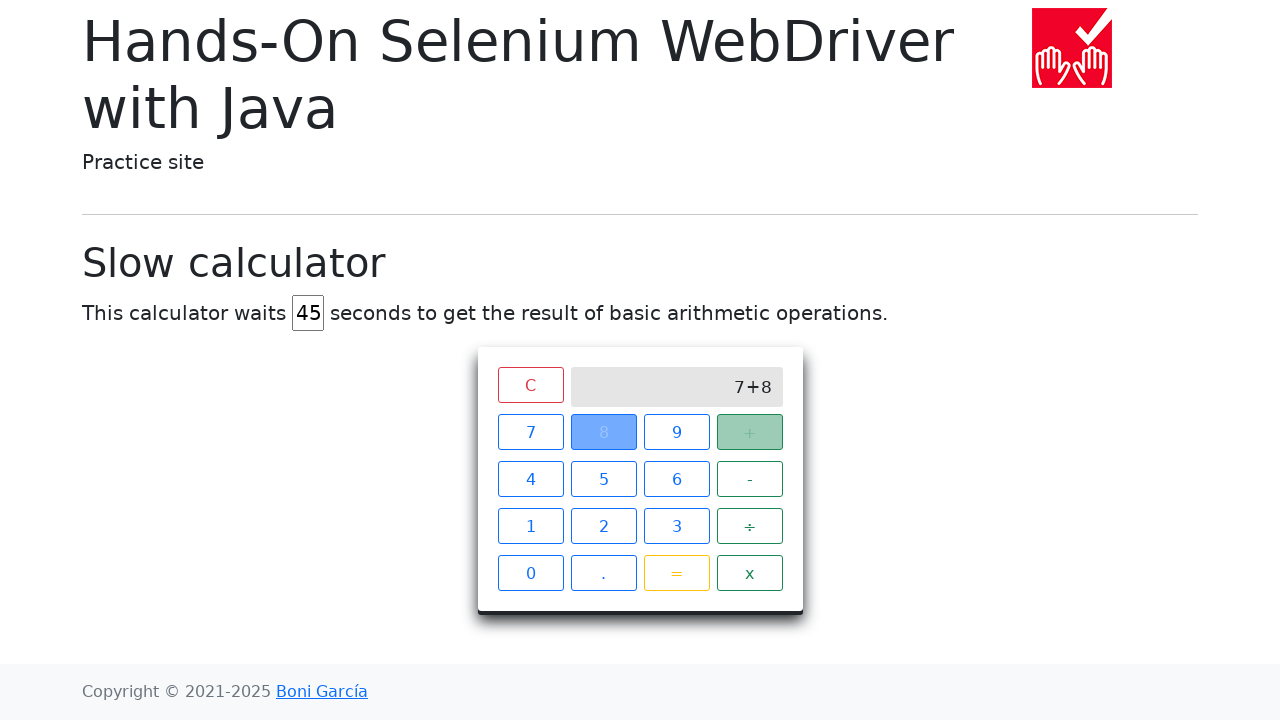

Clicked equals button to execute calculation at (676, 573) on xpath=//span[text()='=']
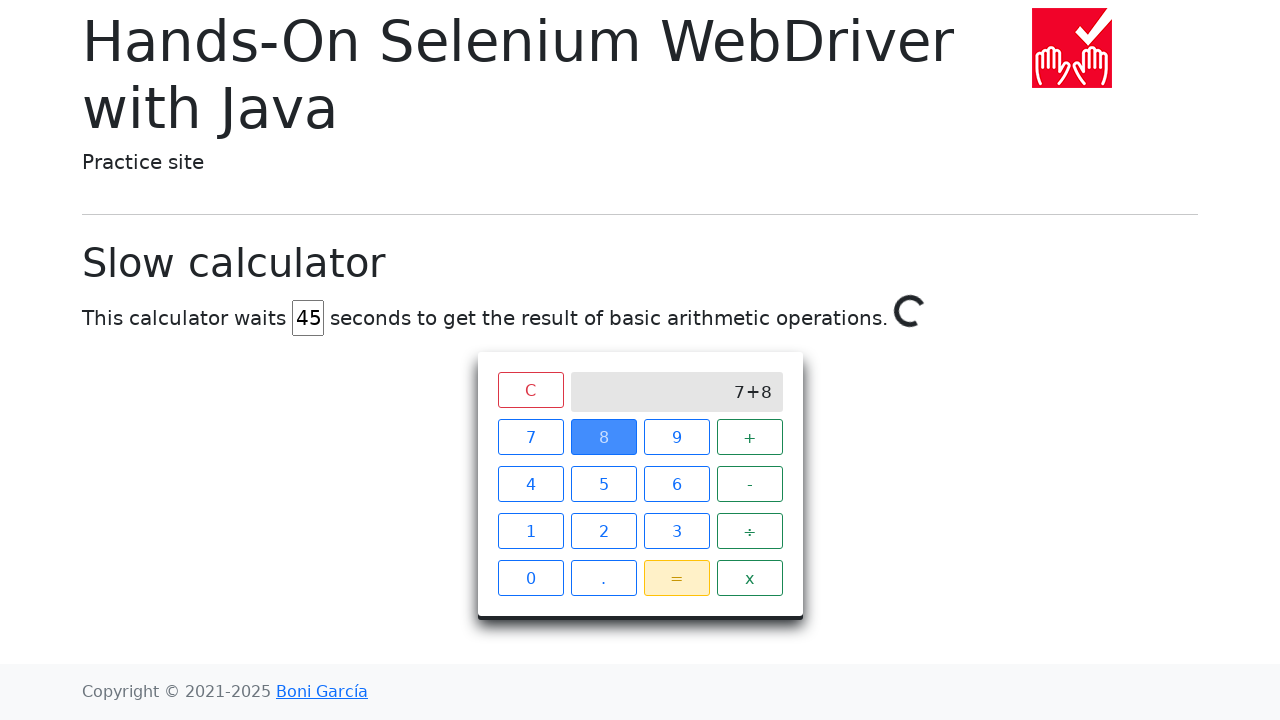

Calculation completed and result '15' verified on screen
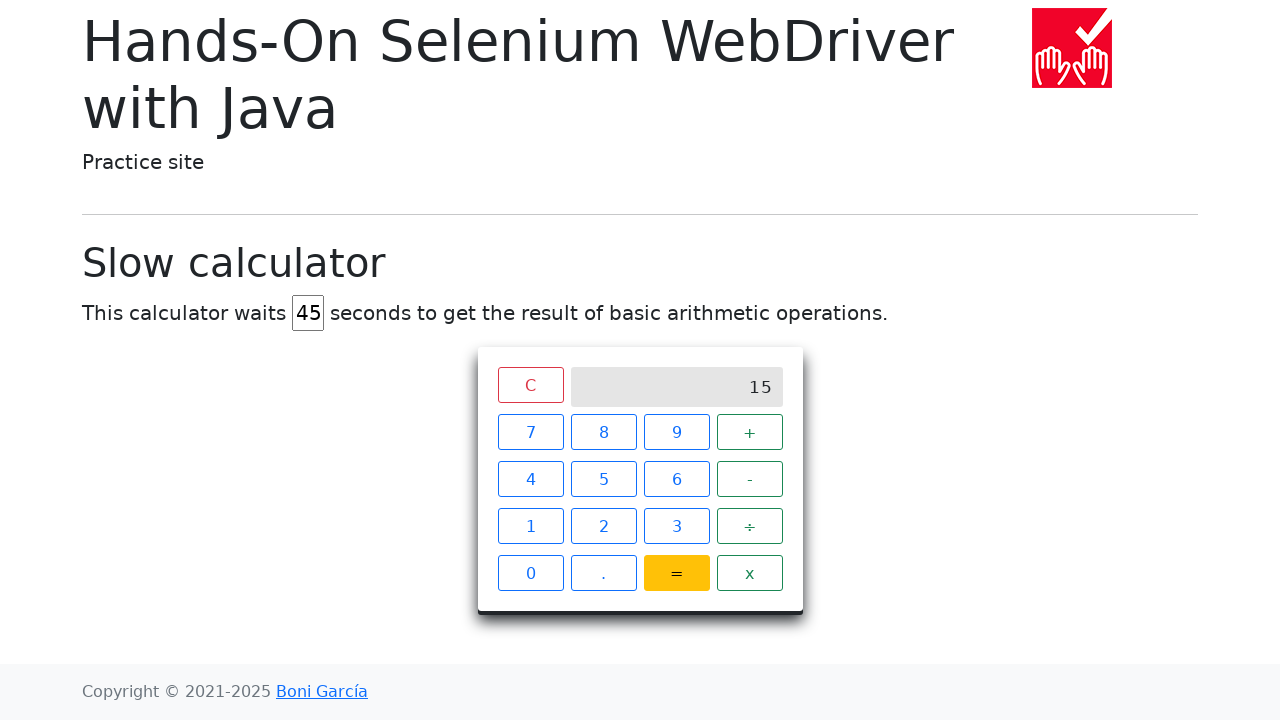

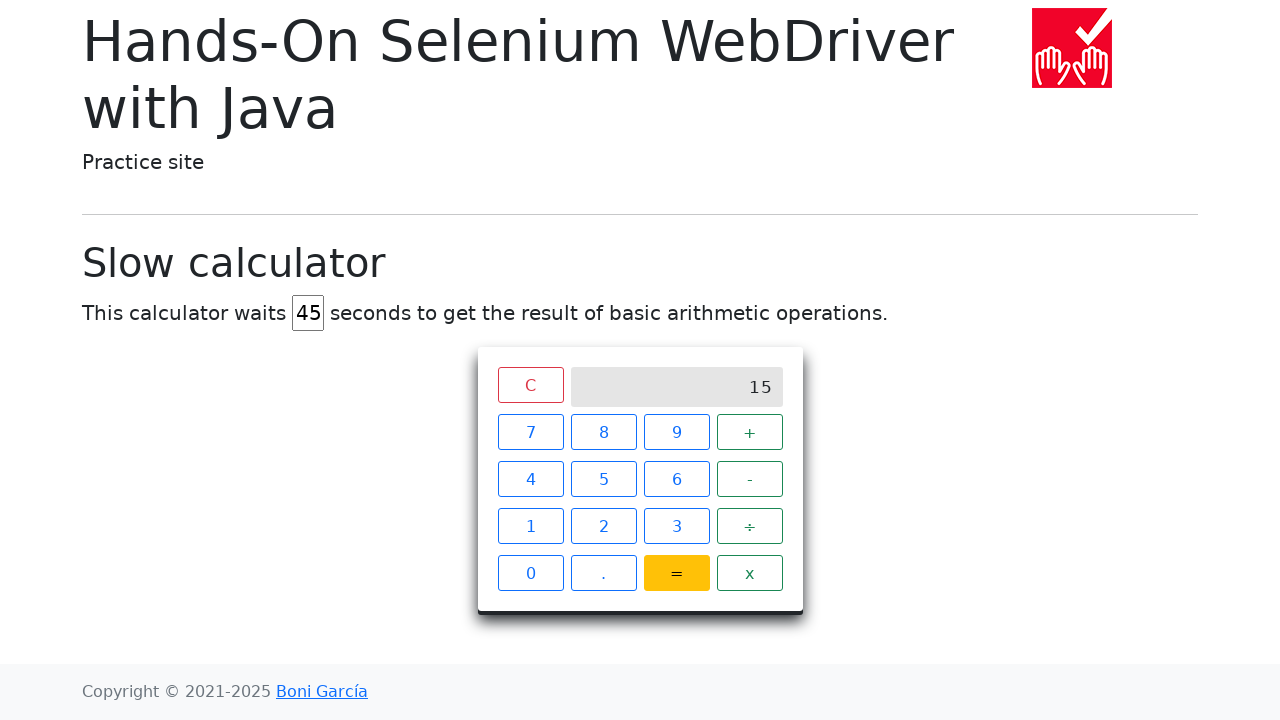